Creates a new paste on Pastebin by filling in code content, setting expiration to 10 minutes, and adding a title

Starting URL: https://pastebin.com/

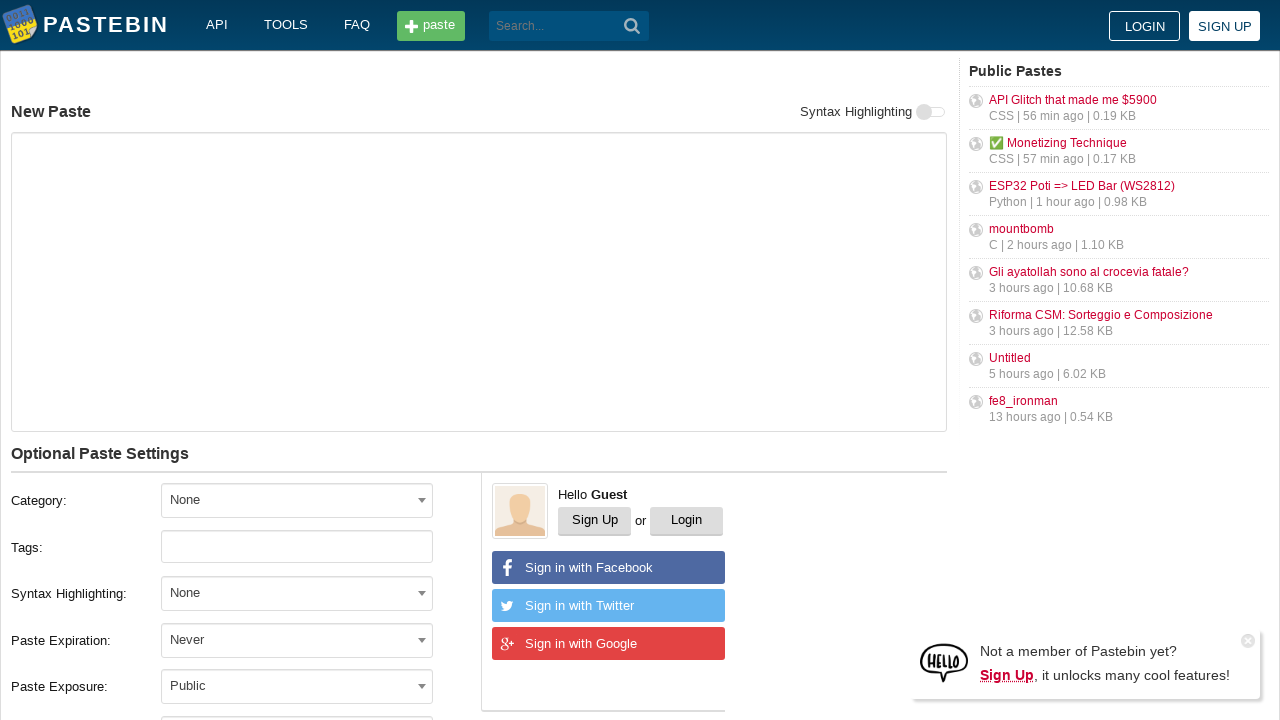

Filled paste content with 'Hello from WebDriver' on #postform-text
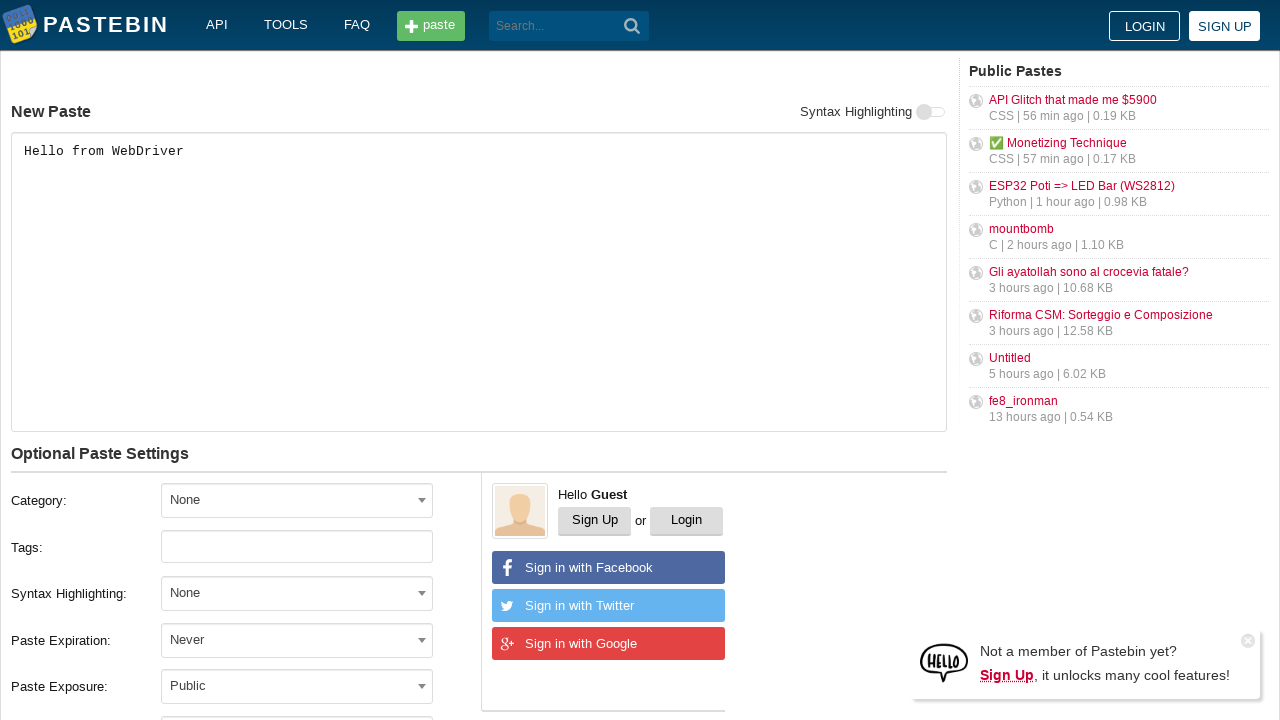

Clicked syntax highlighting toggle at (932, 112) on xpath=//div[@class='toggle__control']
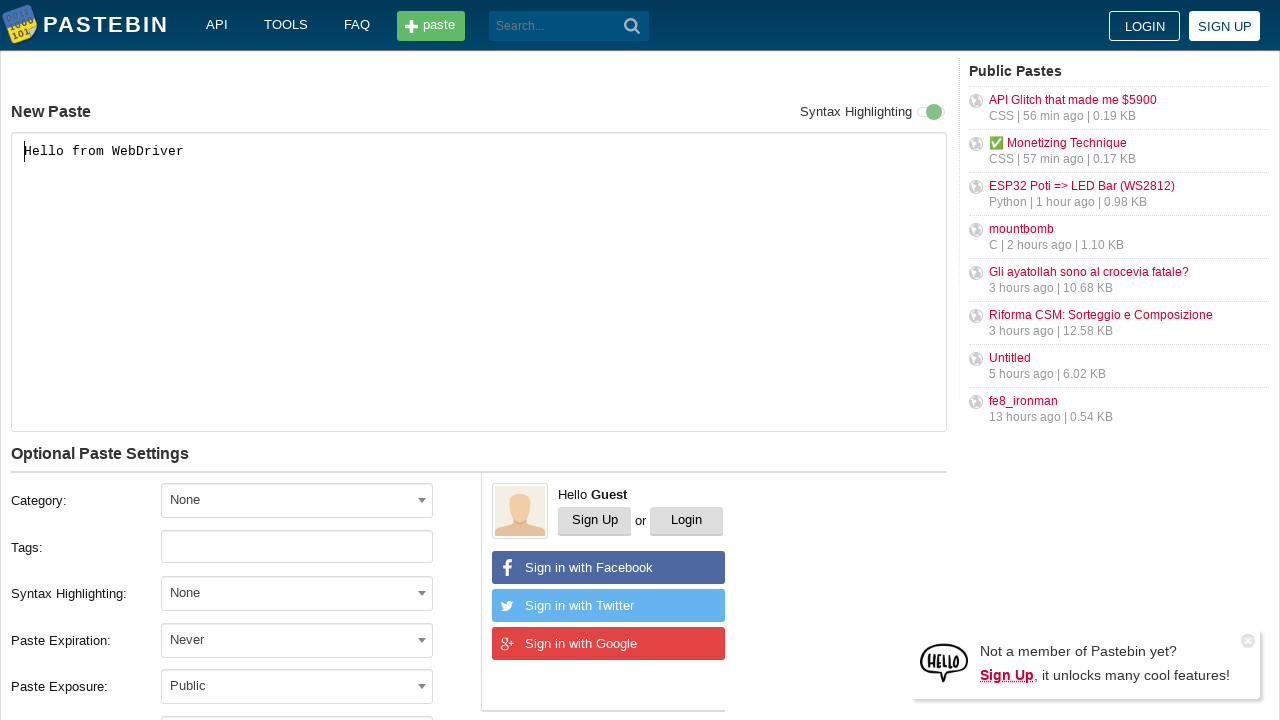

Clicked expiration dropdown at (297, 640) on #select2-postform-expiration-container
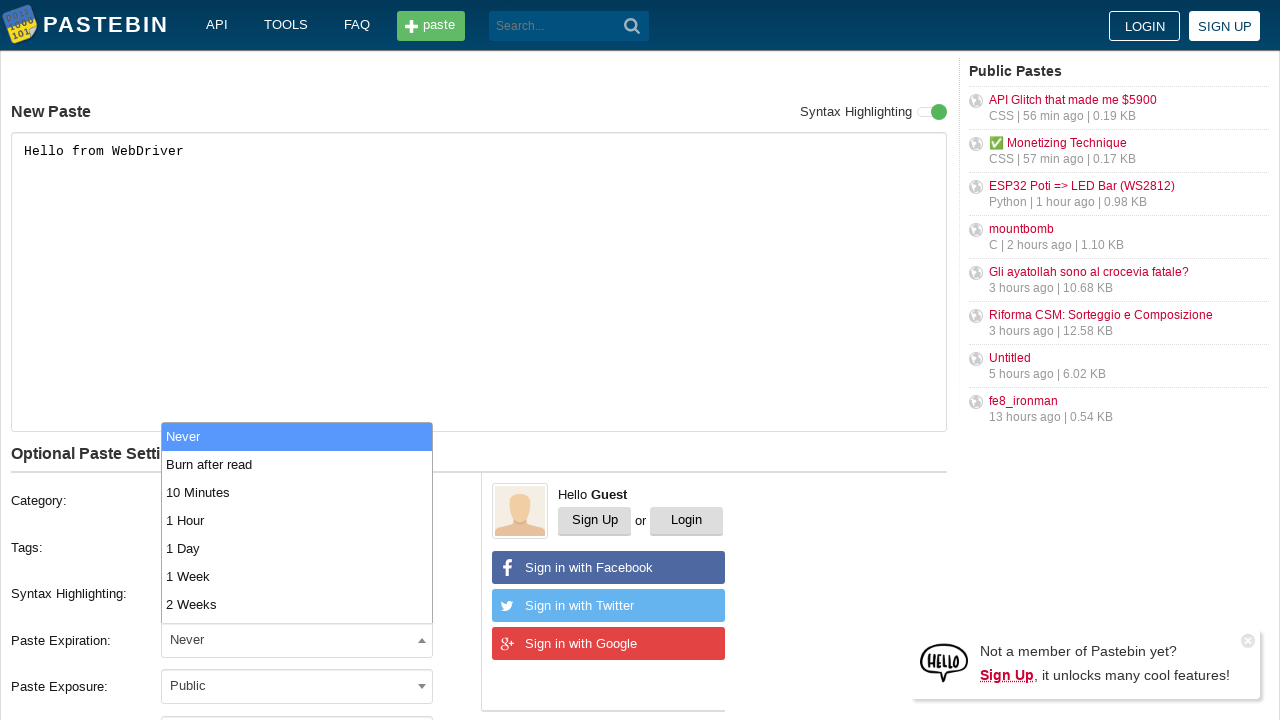

Selected '10 Minutes' expiration option at (297, 492) on xpath=//li[text()='10 Minutes']
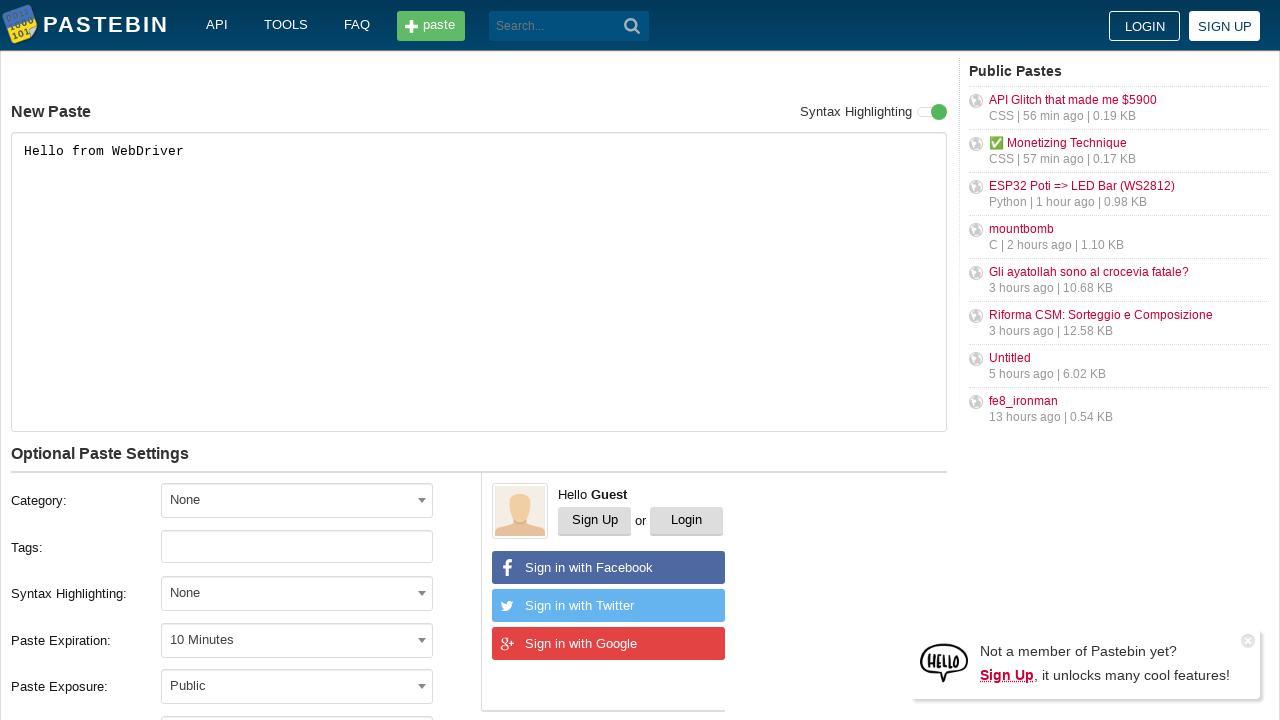

Filled paste title with 'how to gain dominance among developers' on #postform-name
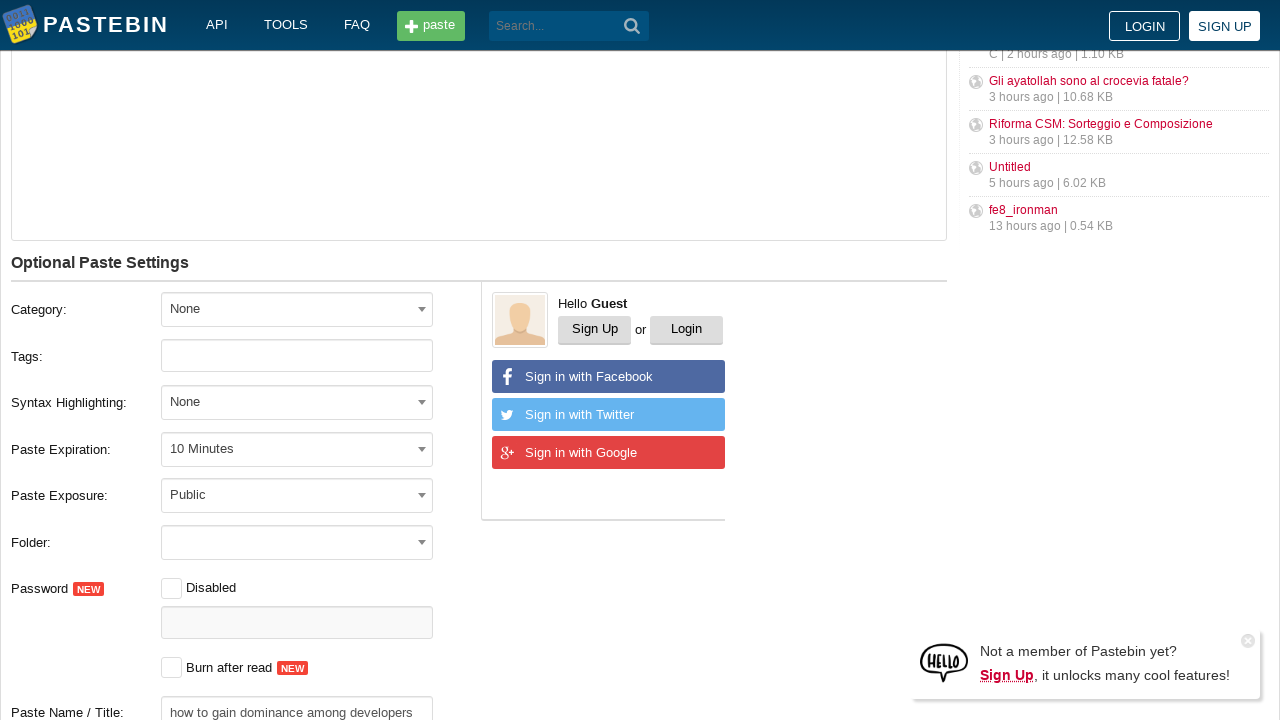

Clicked 'Create New Paste' button at (240, 400) on xpath=//button[text()='Create New Paste']
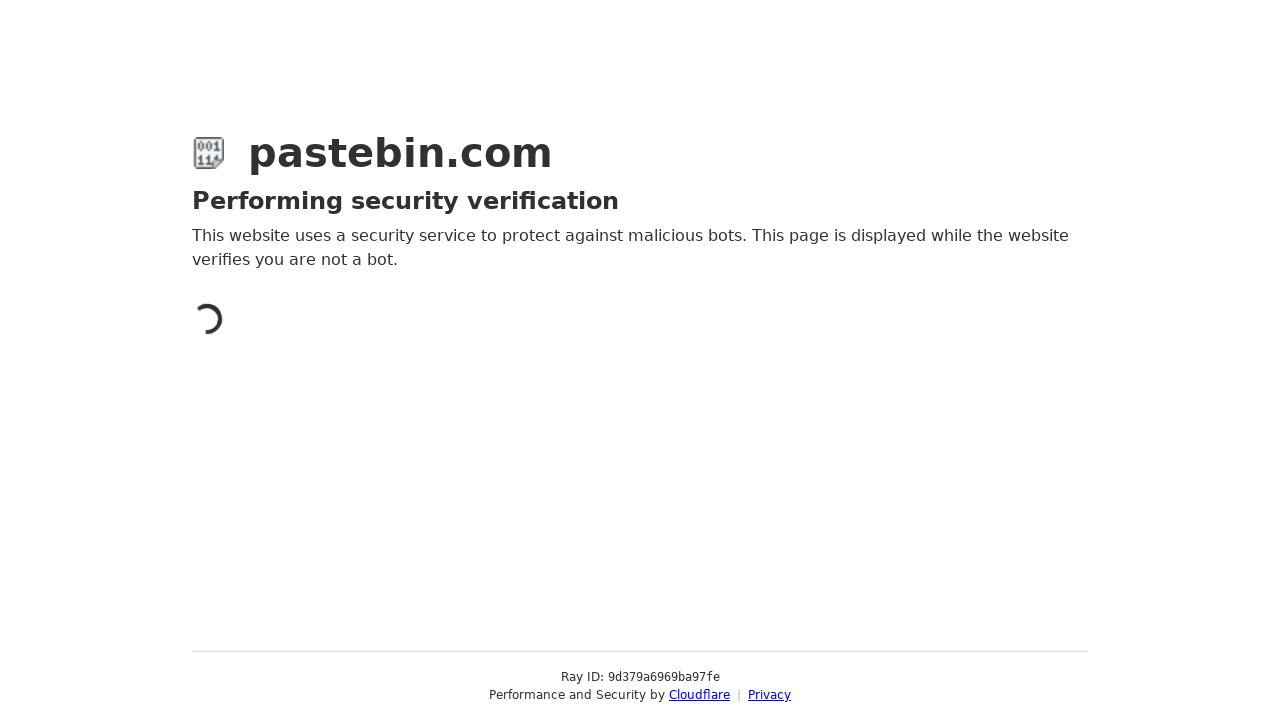

Waited for page to load after paste creation (networkidle)
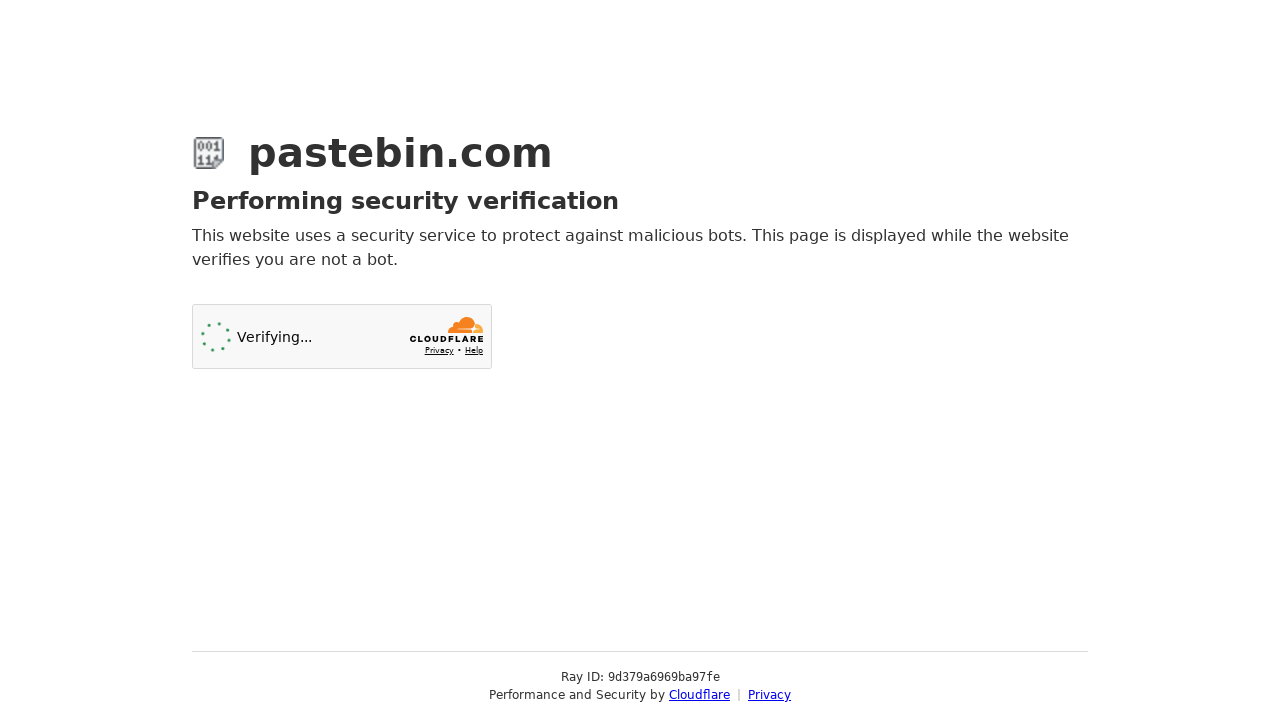

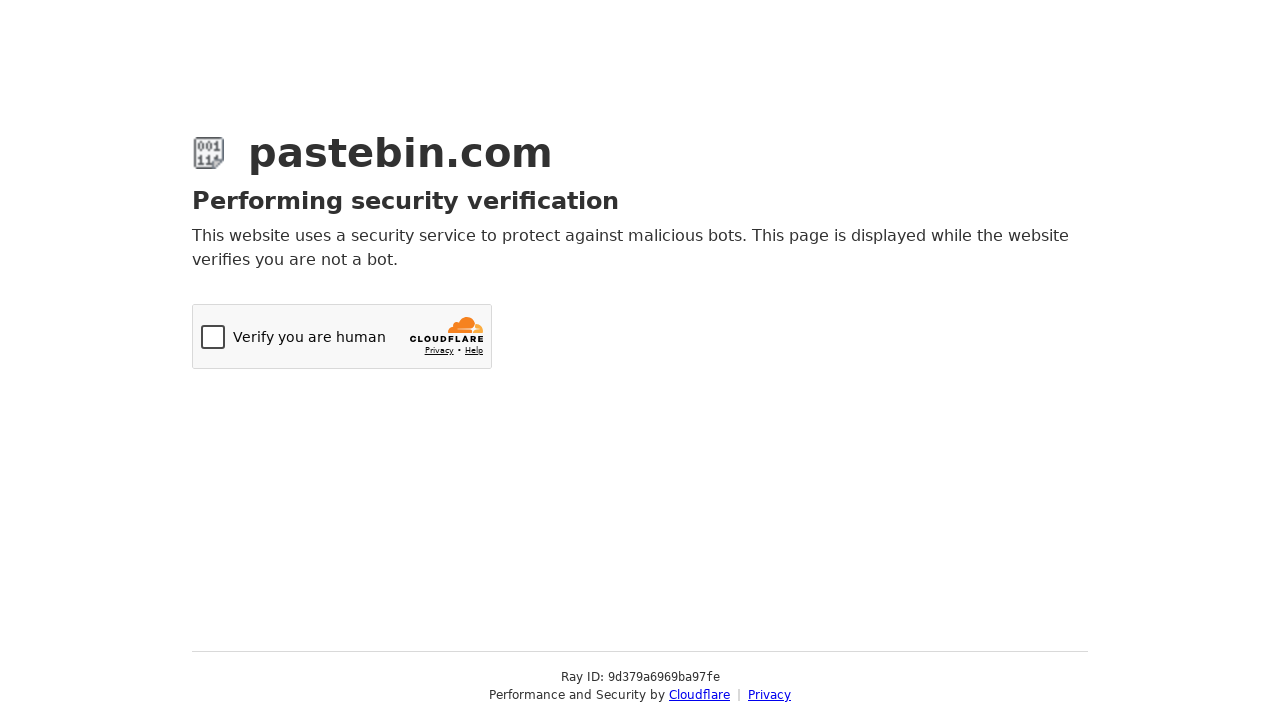